Navigates to a frames test page and retrieves information about all frames on the page

Starting URL: https://letcode.in/frame

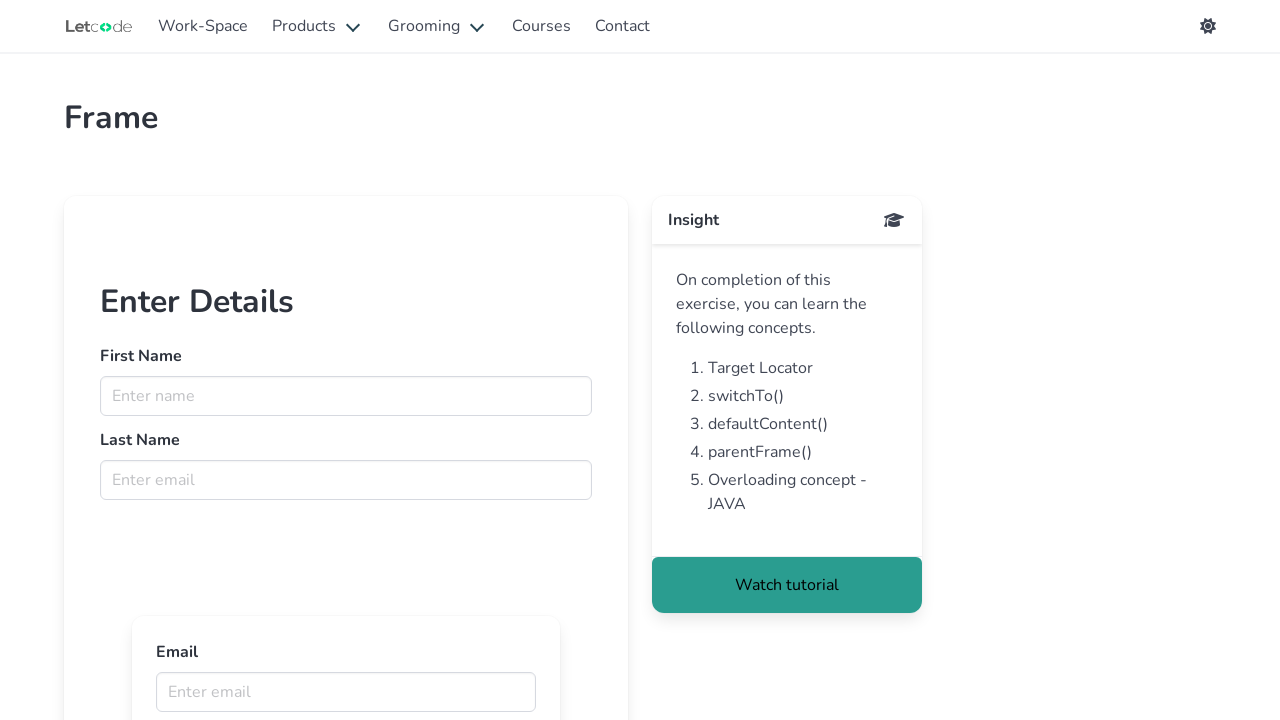

Navigated to frames test page at https://letcode.in/frame
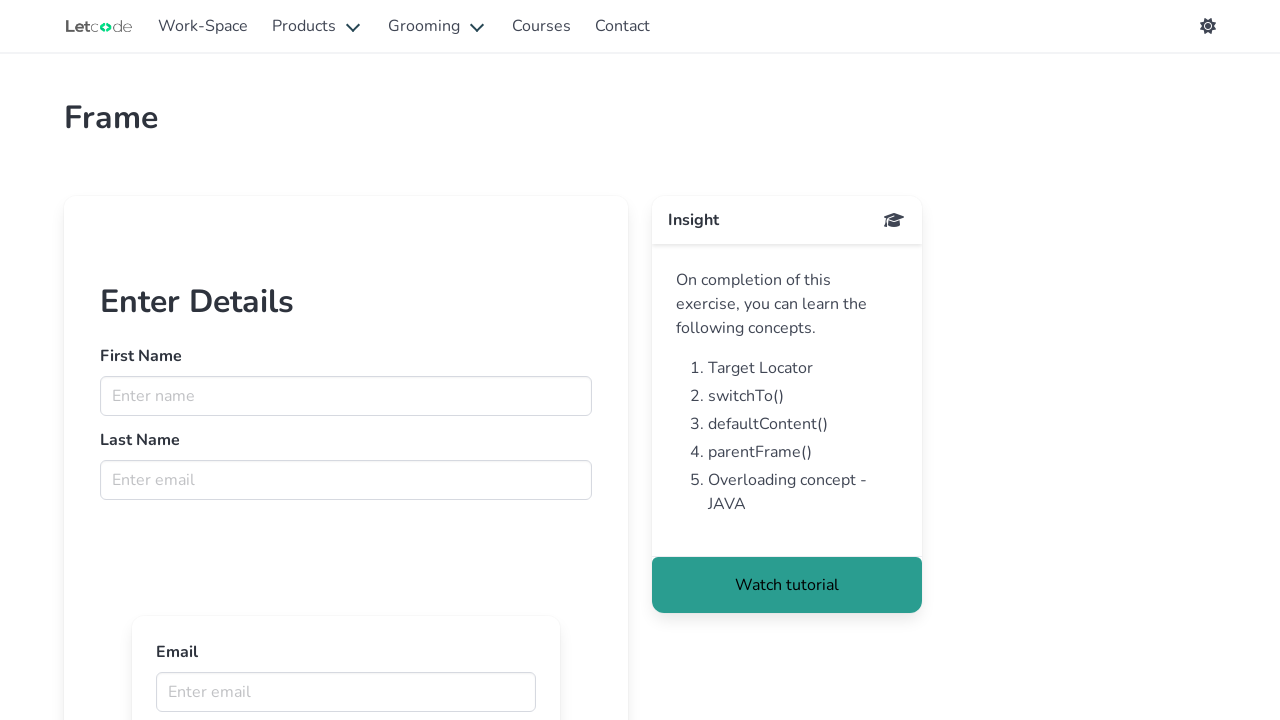

Retrieved all frames from page - total frames: 12
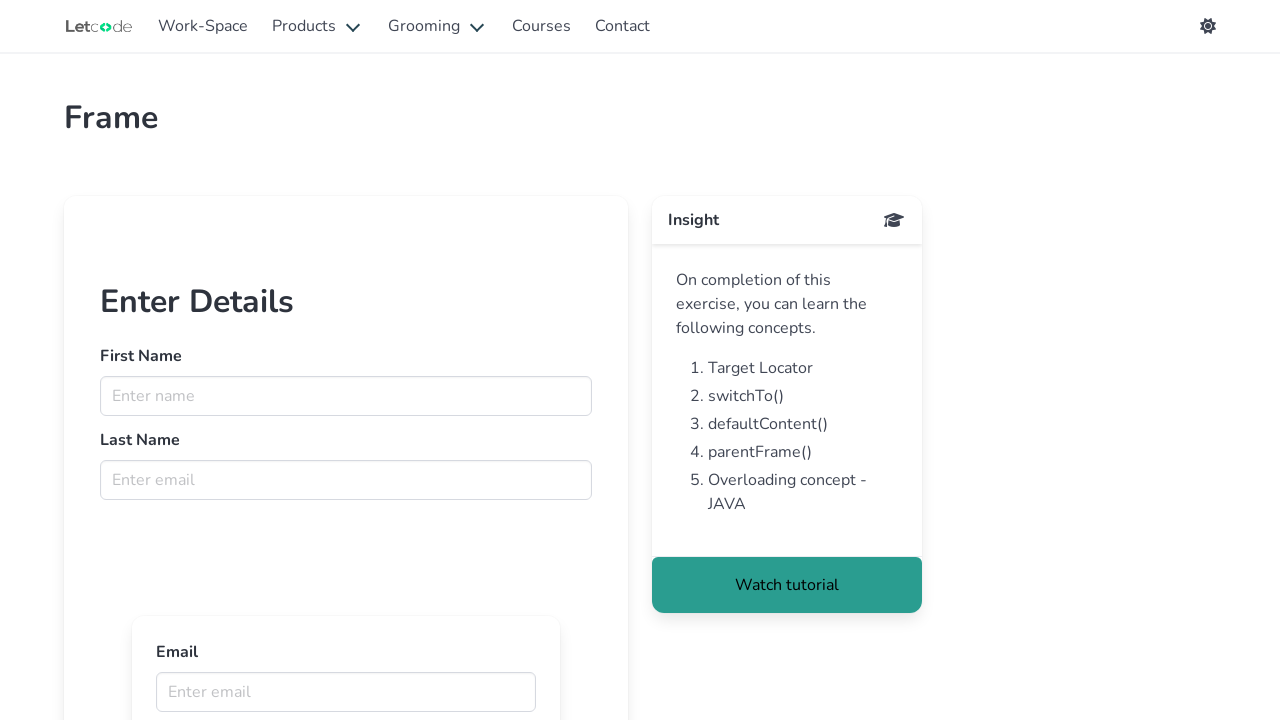

Page fully loaded - domcontentloaded state reached
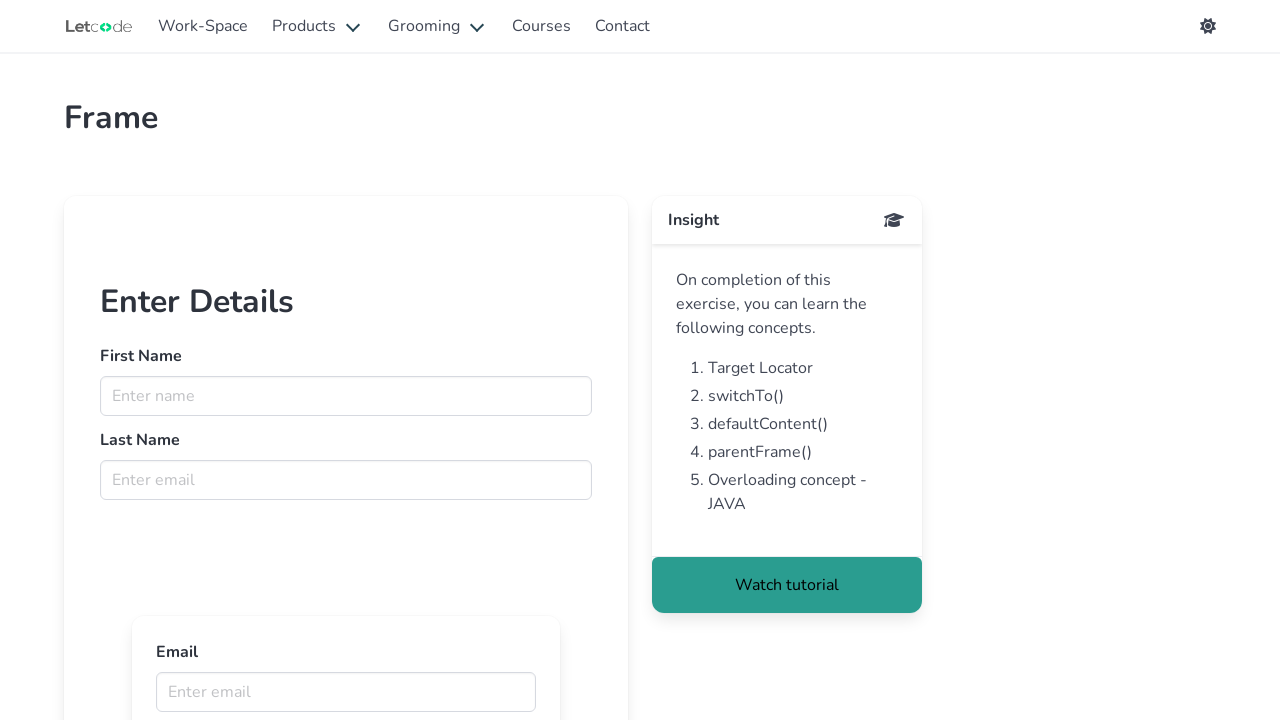

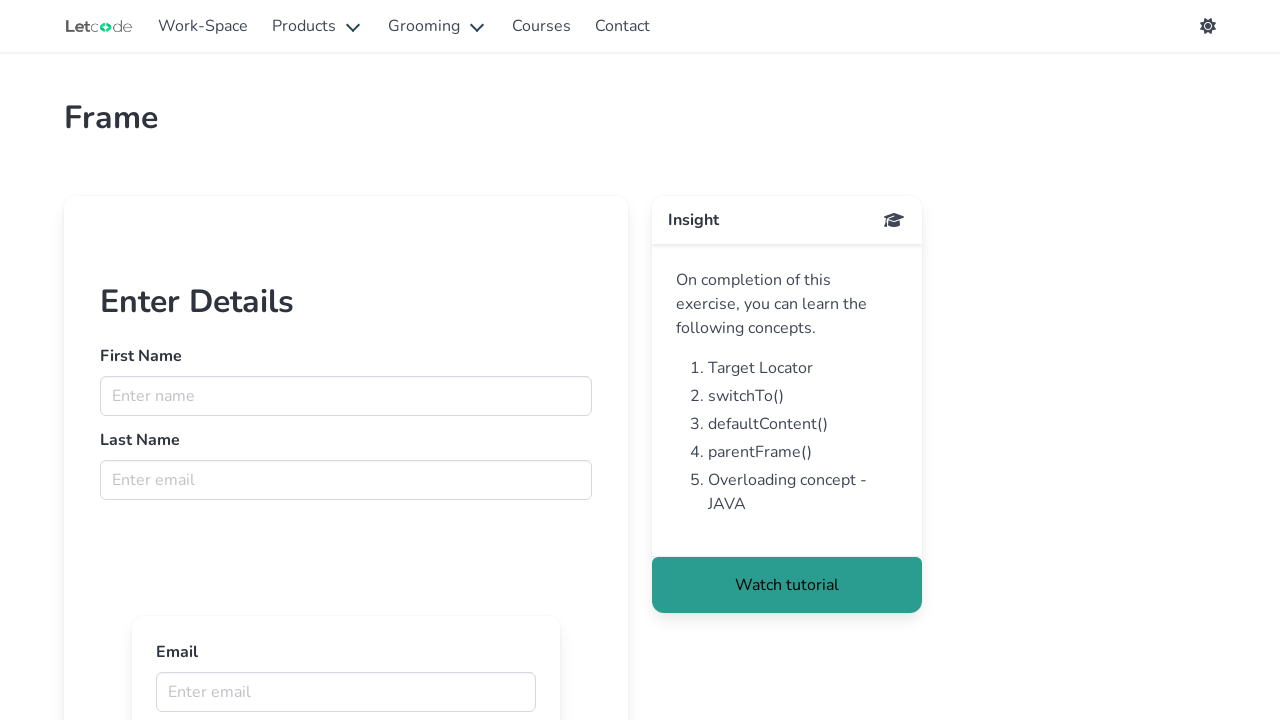